Tests file download functionality by navigating to download page and clicking a file link to download

Starting URL: https://the-internet.herokuapp.com/

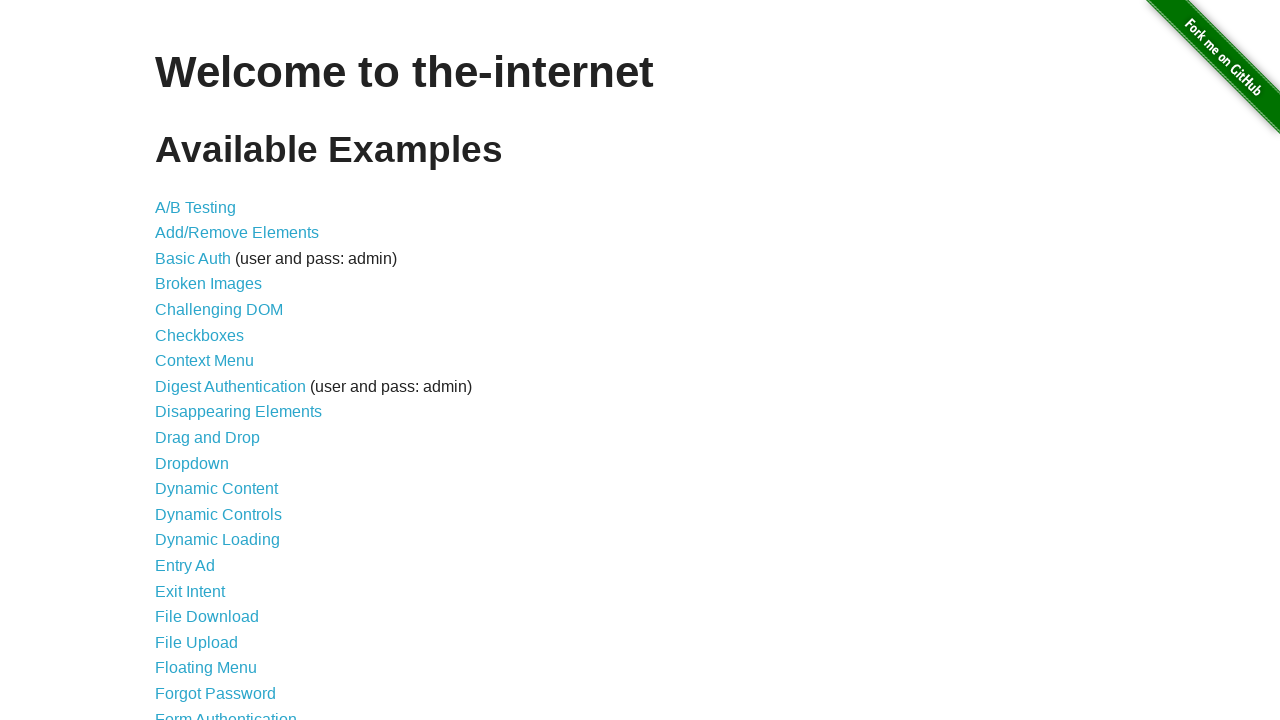

Clicked 'File Download' link to navigate to download page at (207, 617) on a[href='/download']
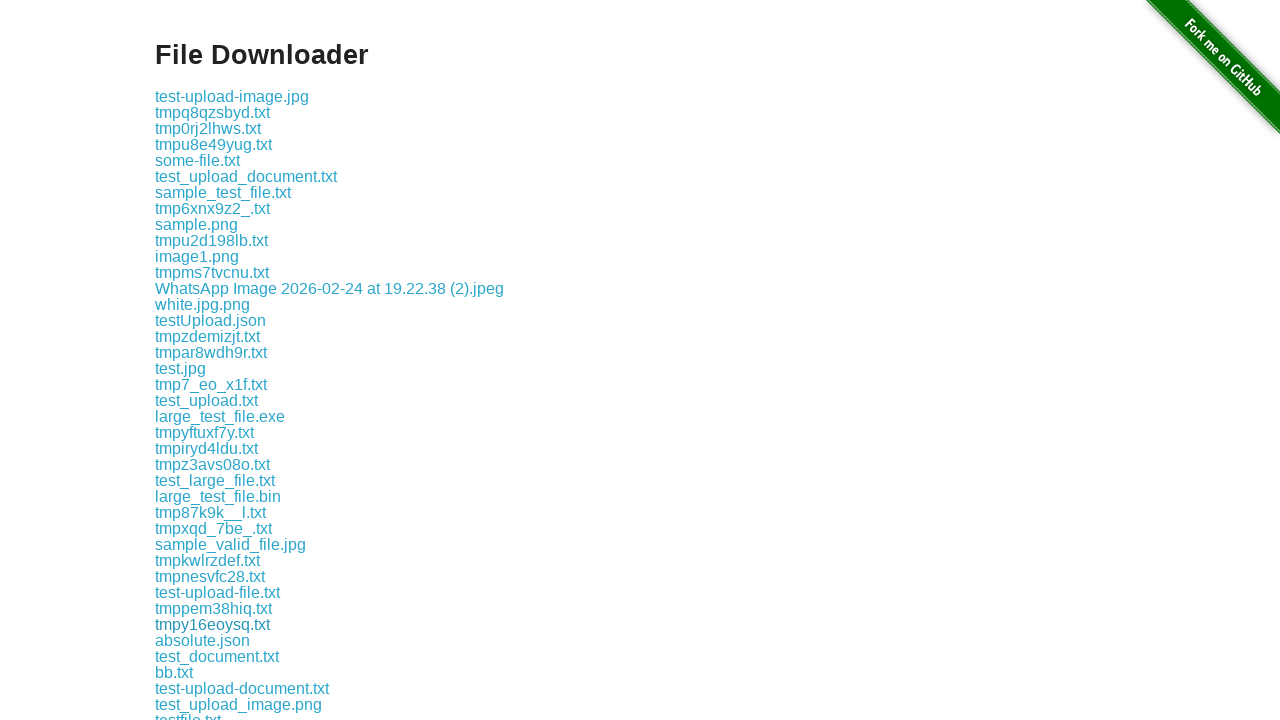

Download links appeared on the page
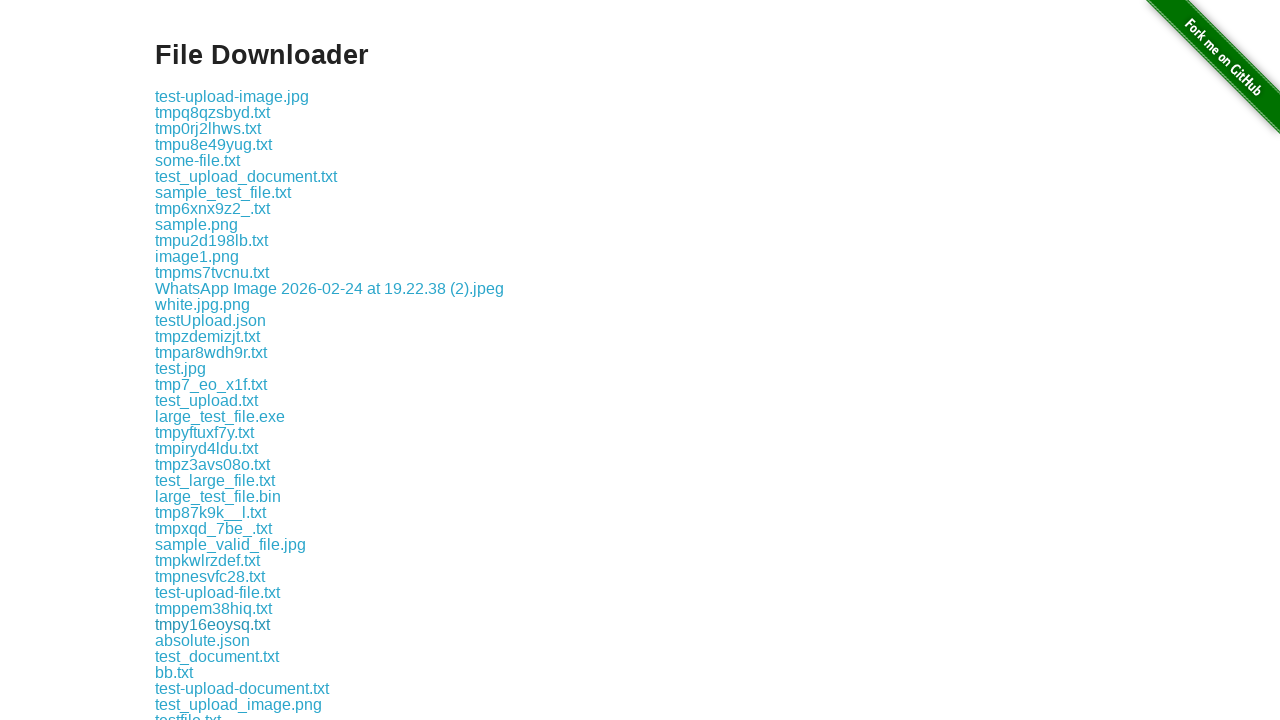

Clicked first file link to download at (232, 96) on .example a >> nth=0
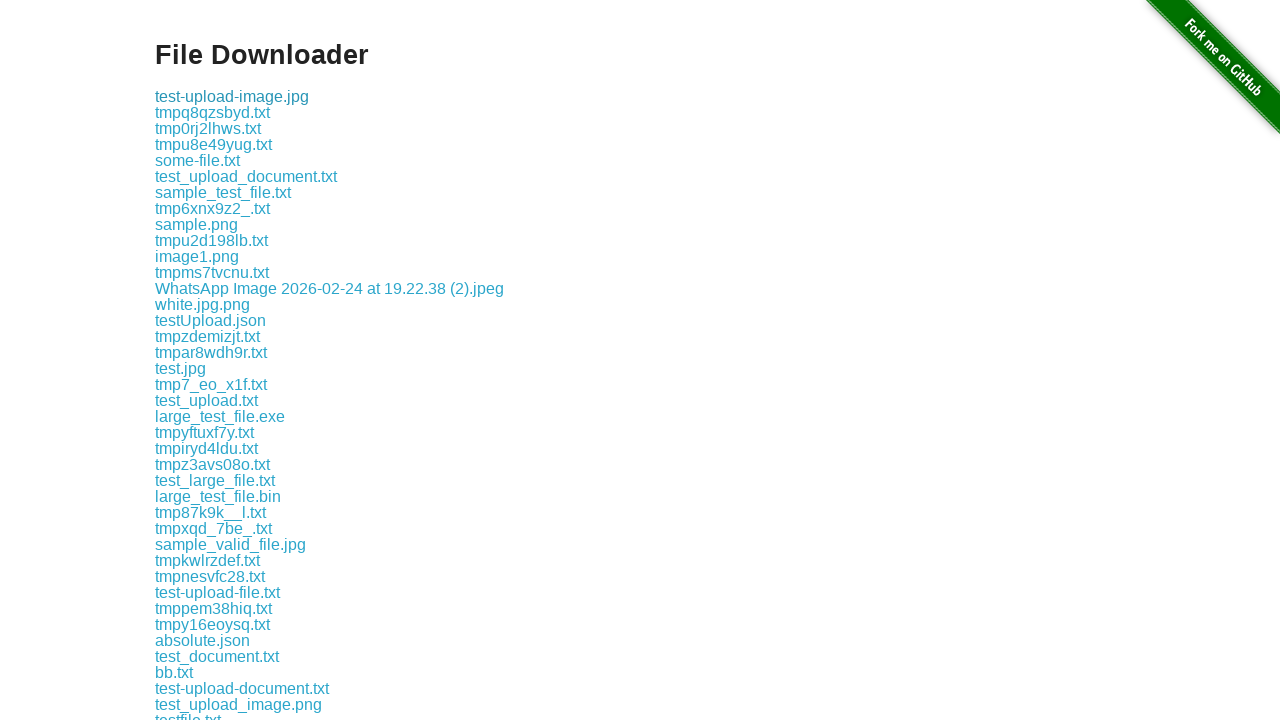

File download completed successfully
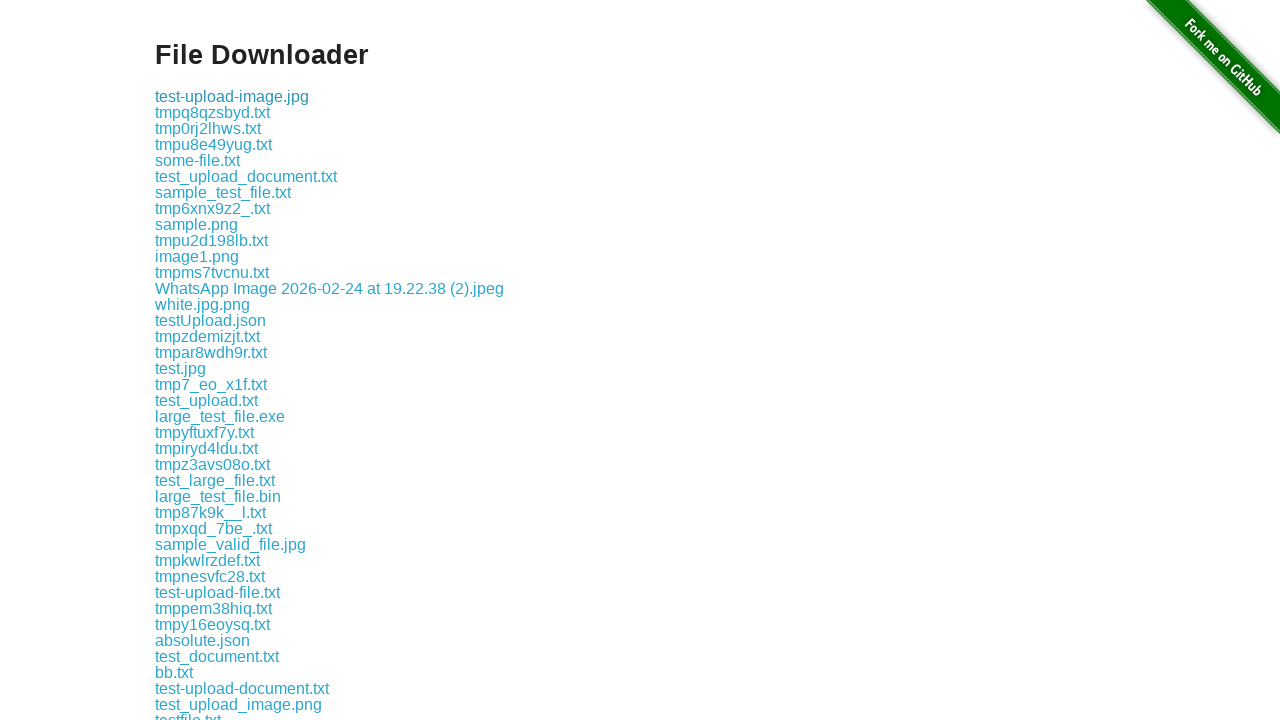

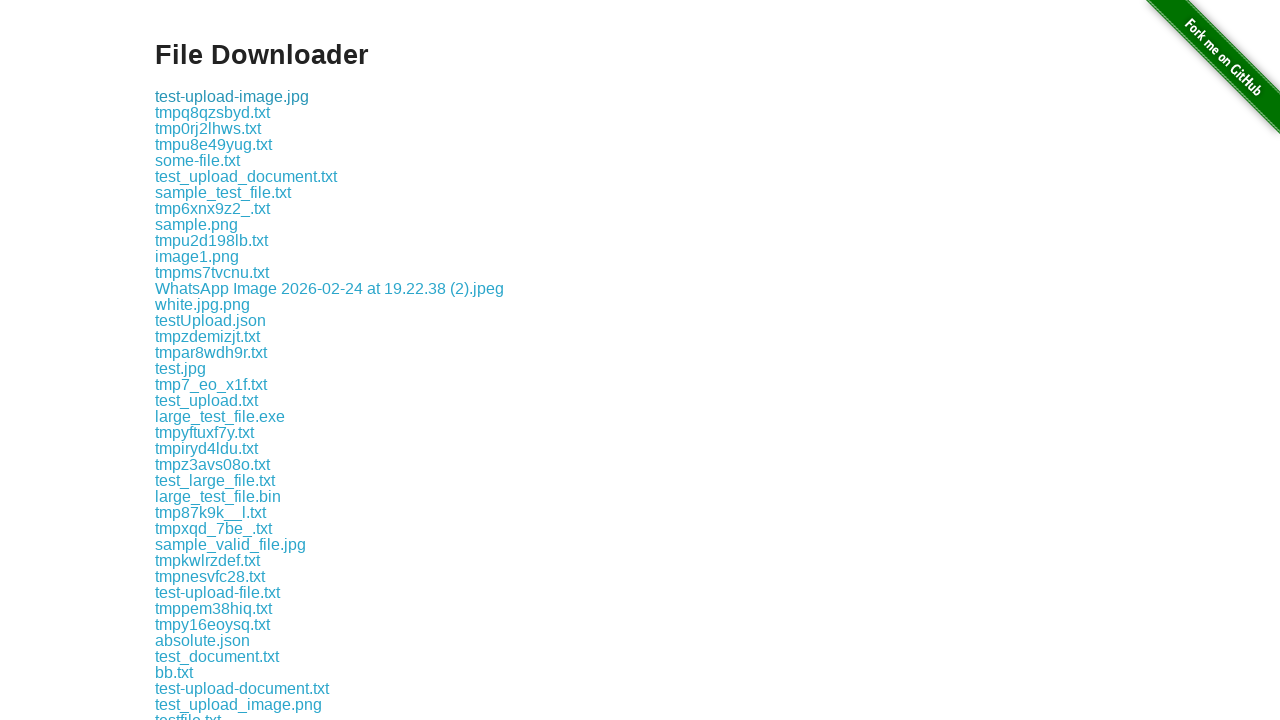